Tests popup window functionality by clicking a link that opens a new popup window and demonstrates handling multiple browser windows/tabs.

Starting URL: http://www.omayo.blogspot.com/

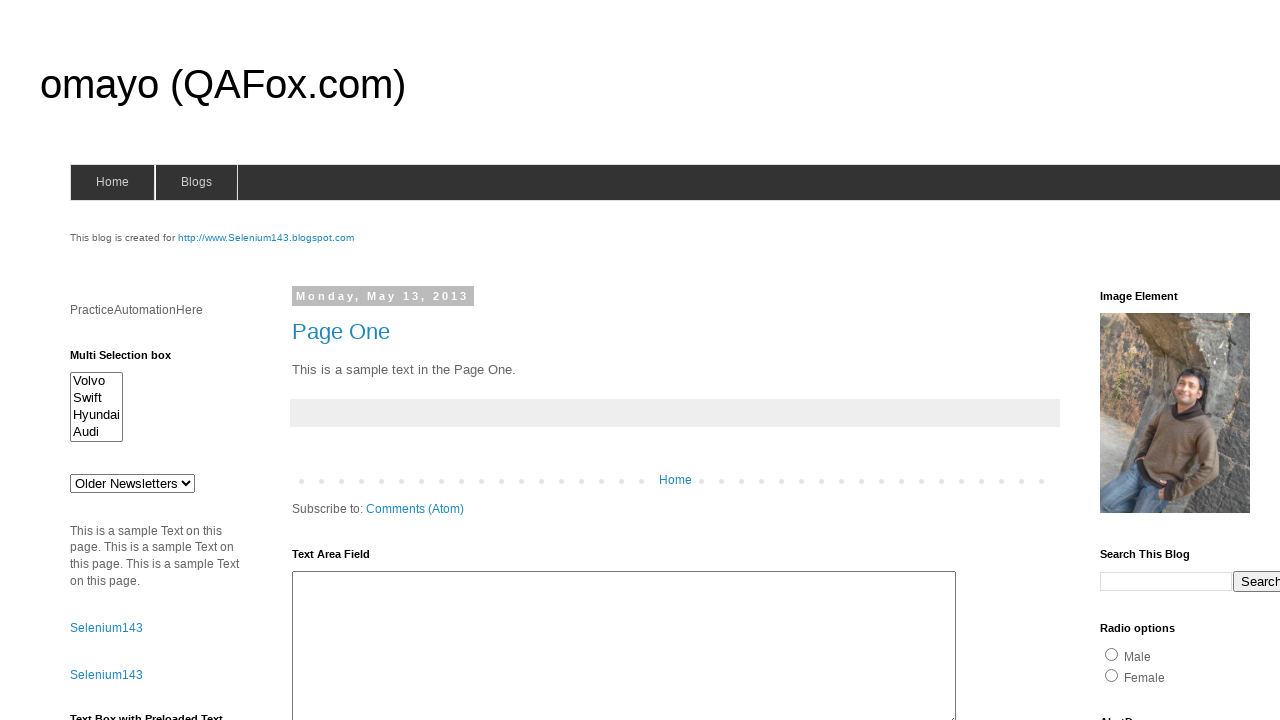

Stored reference to parent window/page handle
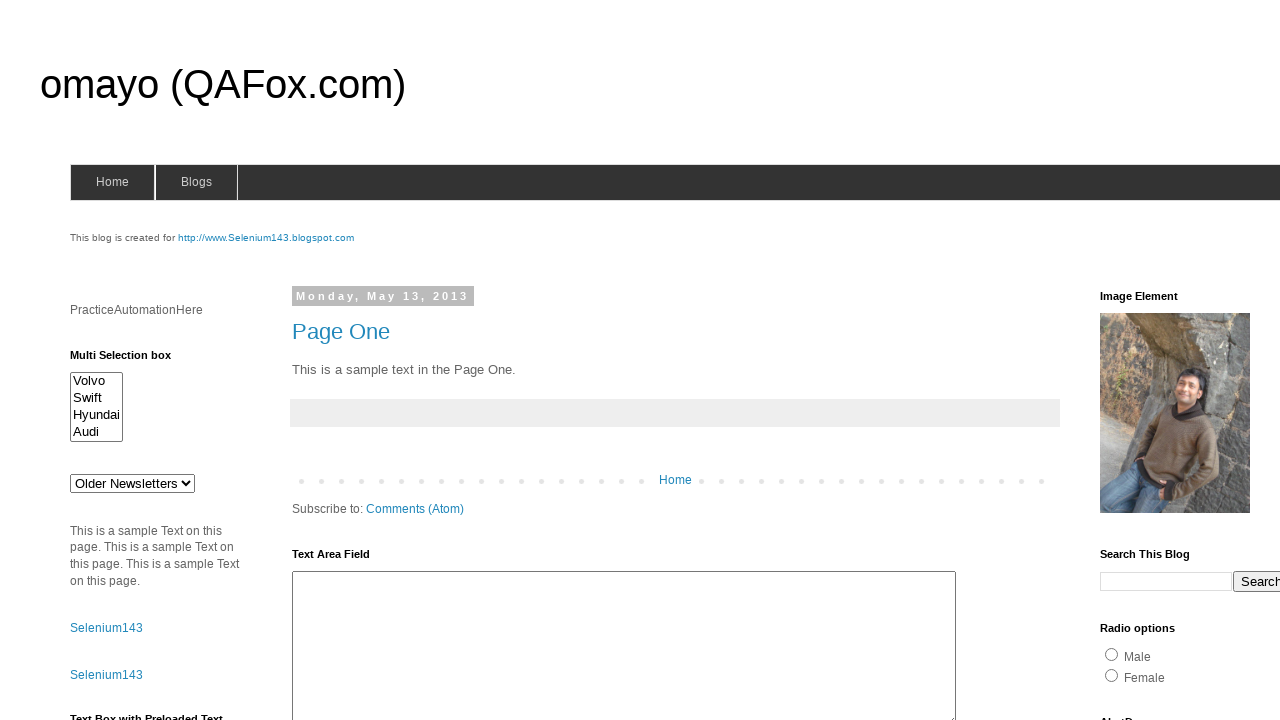

Clicked link to open a popup window at (132, 360) on text=Open a popup window
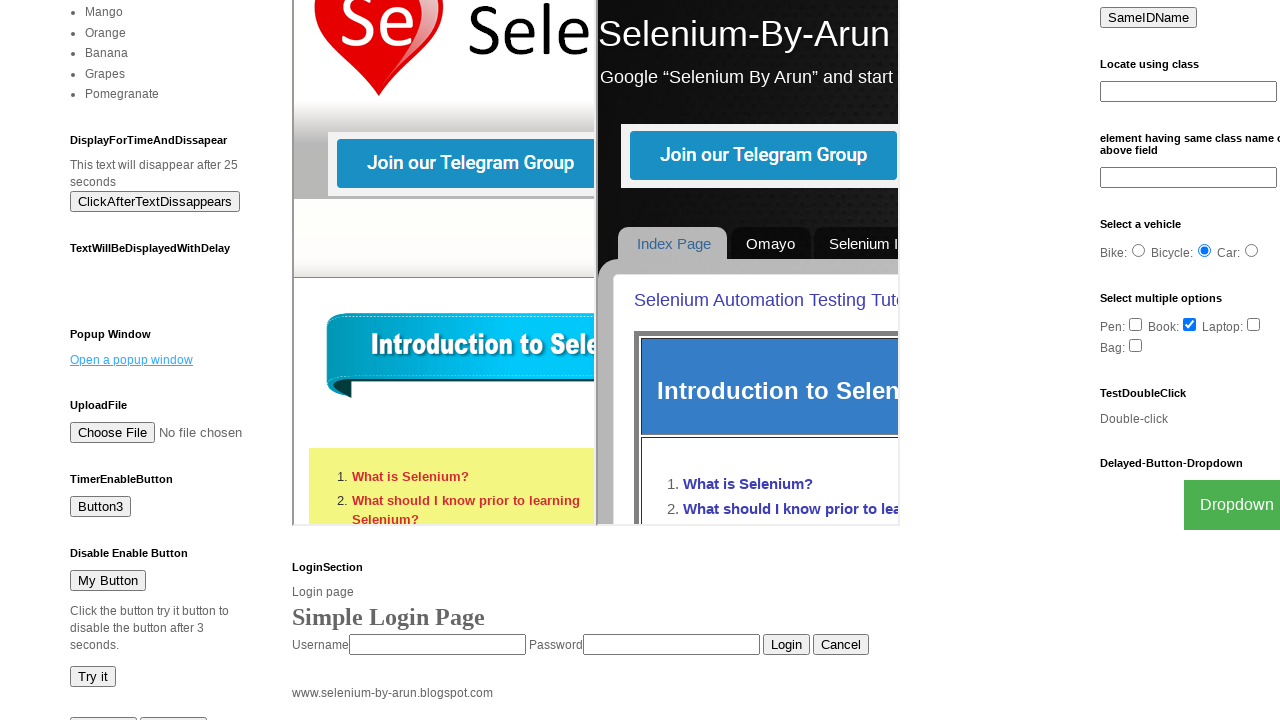

Waited 2 seconds for popup window to open
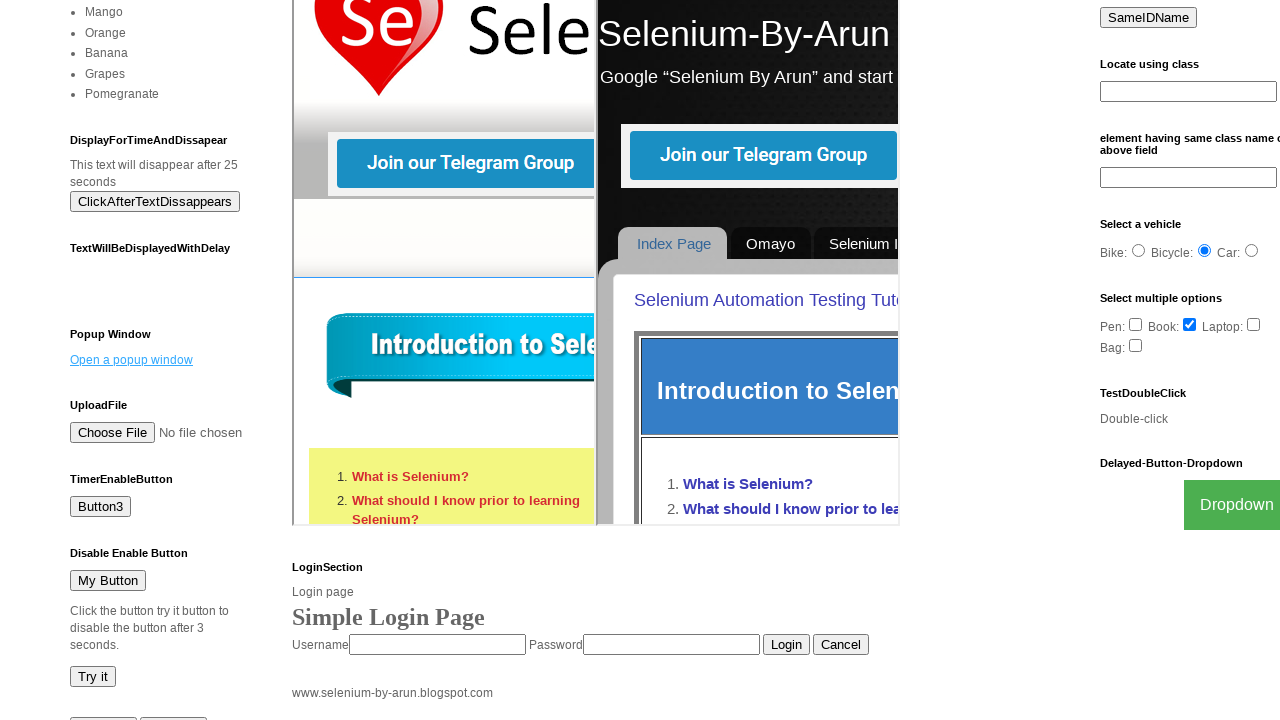

Retrieved all open pages/windows from context
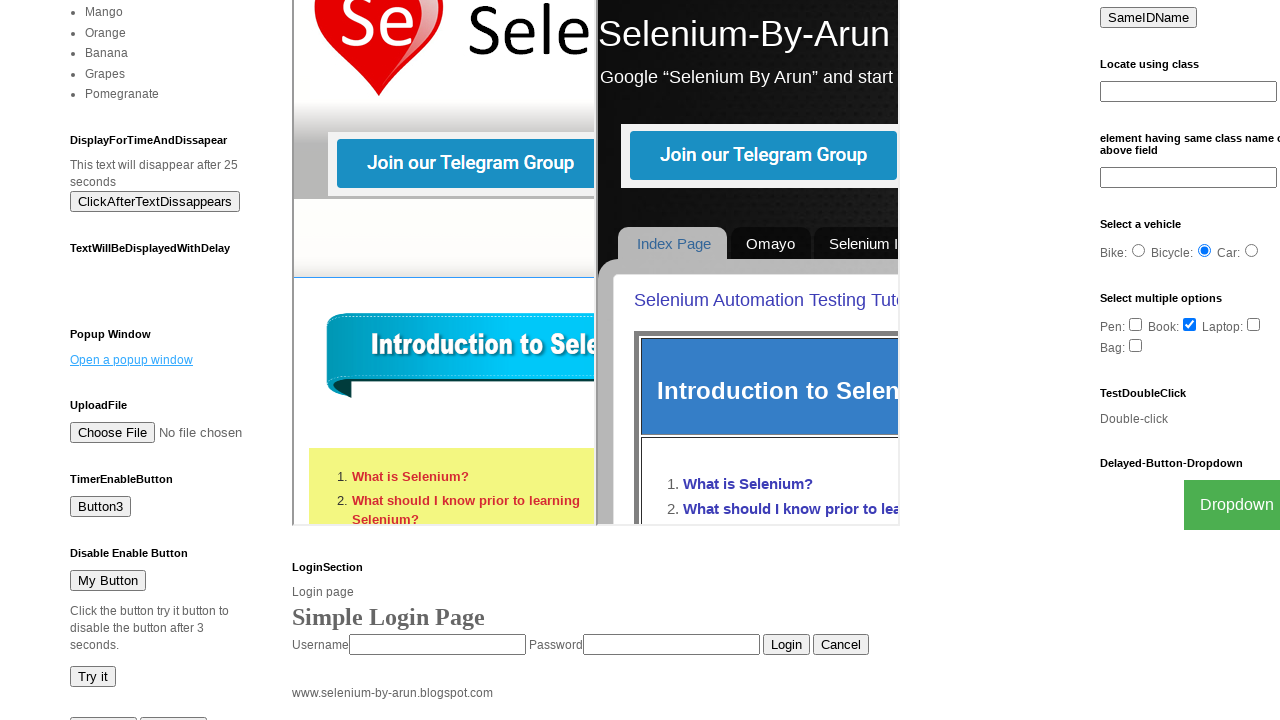

Verified that multiple windows are now open
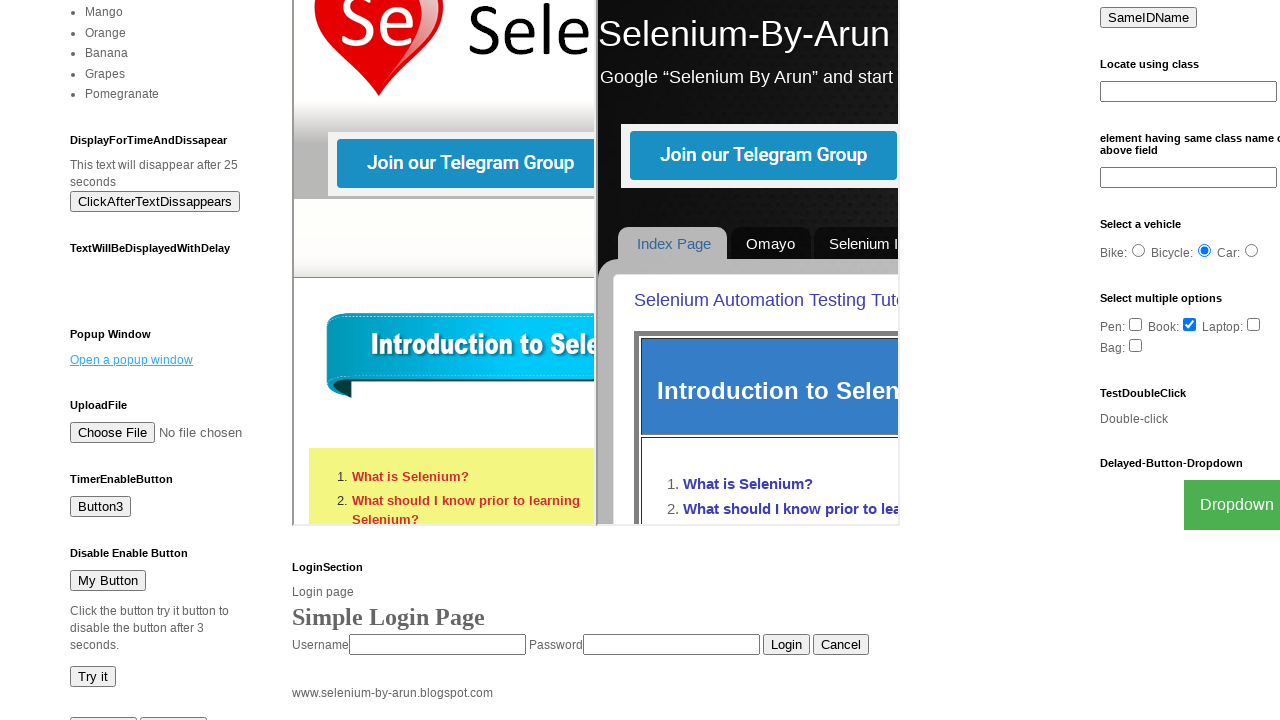

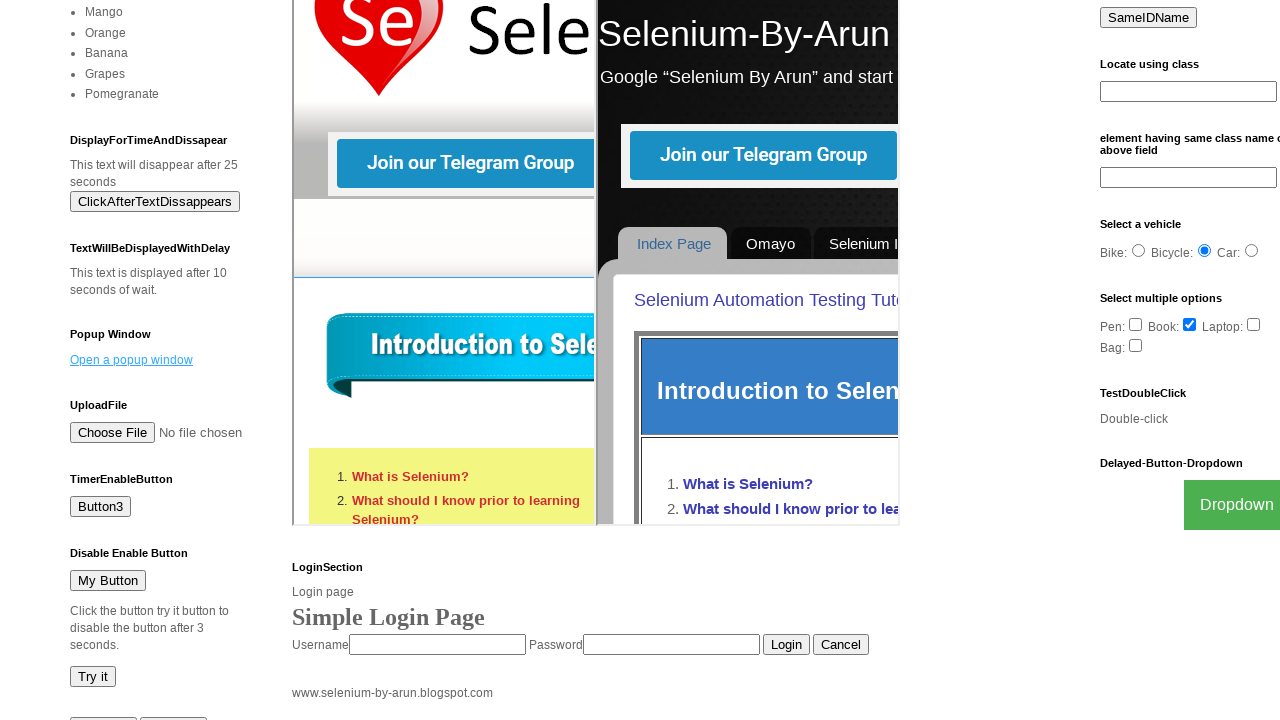